Tests browser navigation by sequentially visiting multiple URLs: greenstechnologys.com, an automation testing registration page, back to greenstechnologys.com, and finally a selenium course content page.

Starting URL: http://www.greenstechnologys.com/

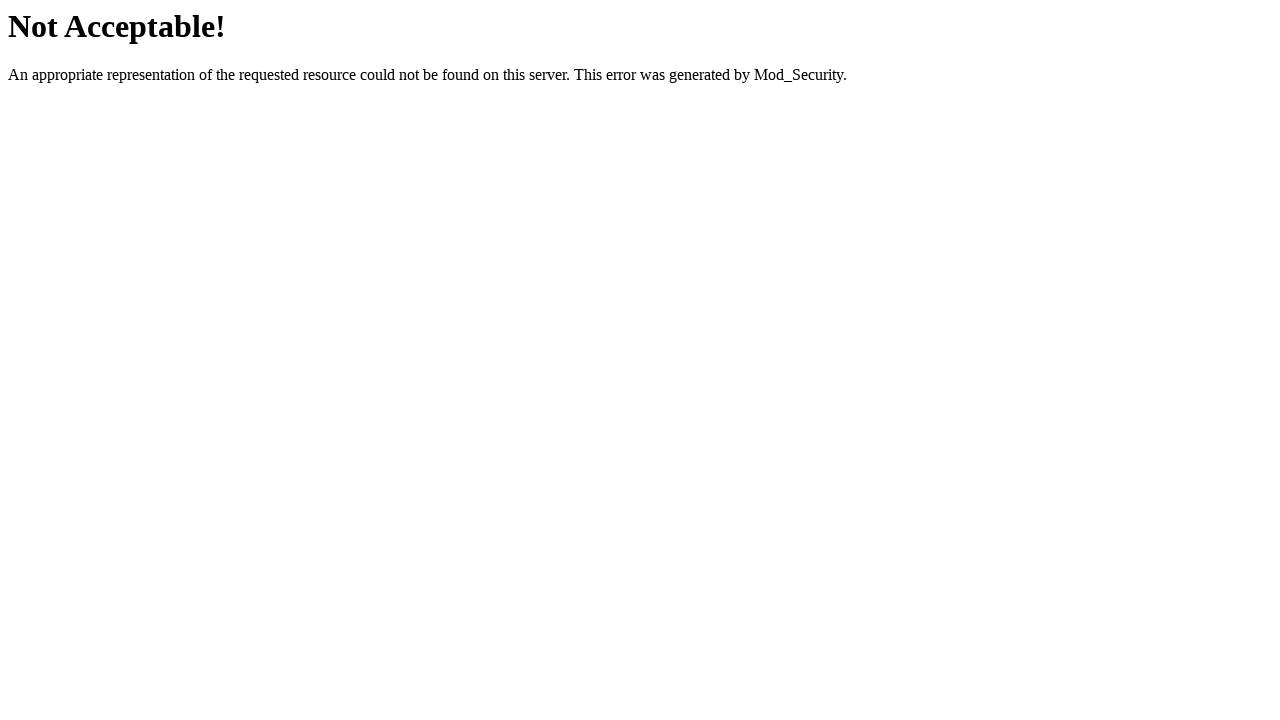

Navigated to automation testing registration page at demo.automationtesting.in/Register.html
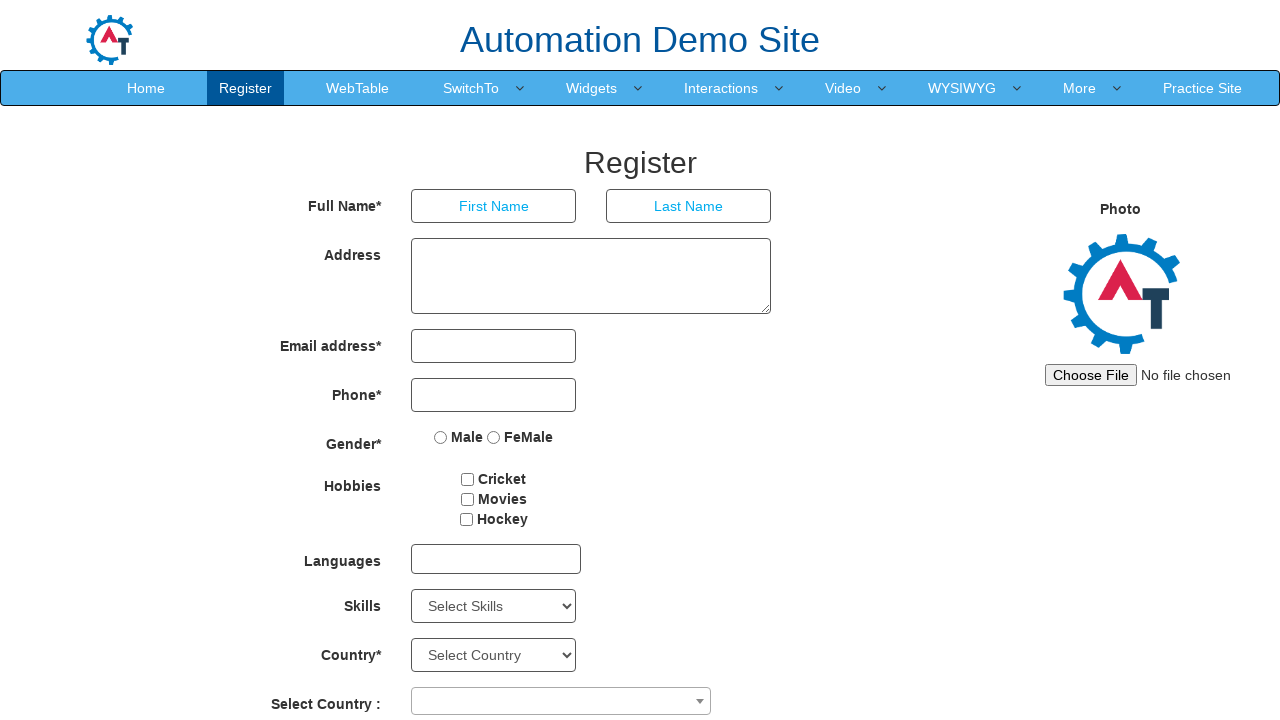

Navigated back to greenstechnologys.com homepage
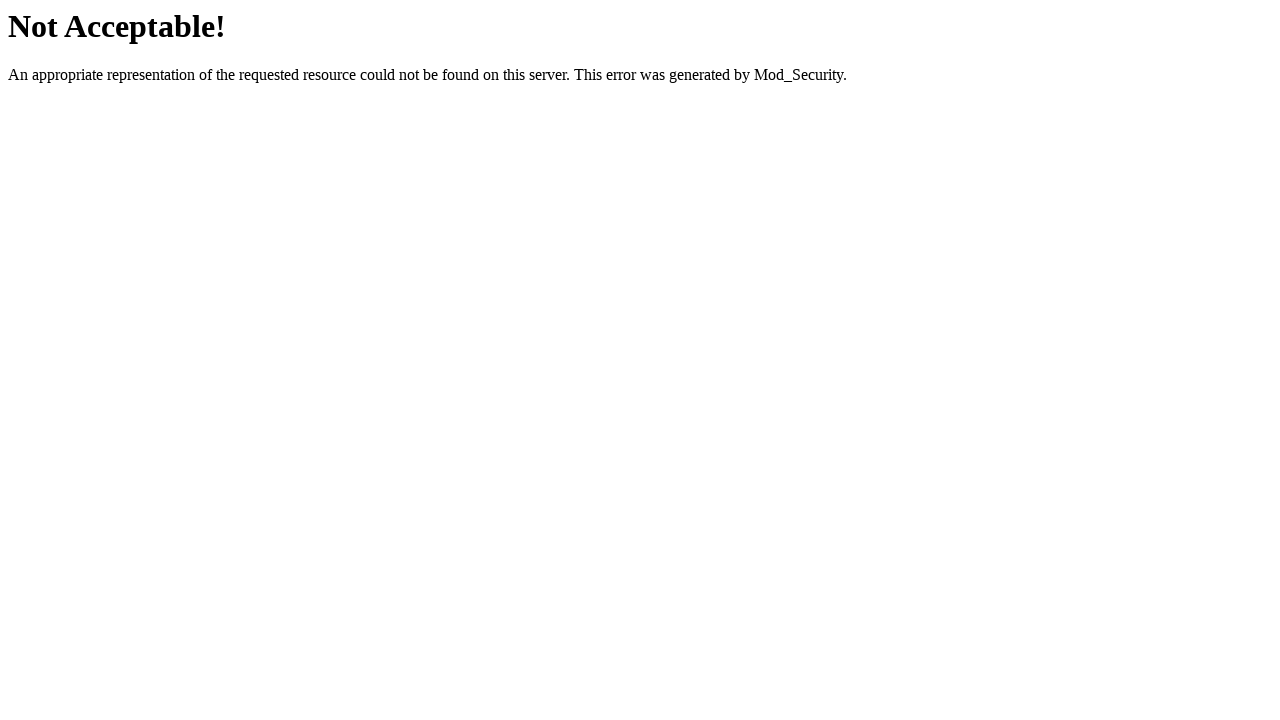

Navigated to selenium course content page at greenstech.in/selenium-course-content.html
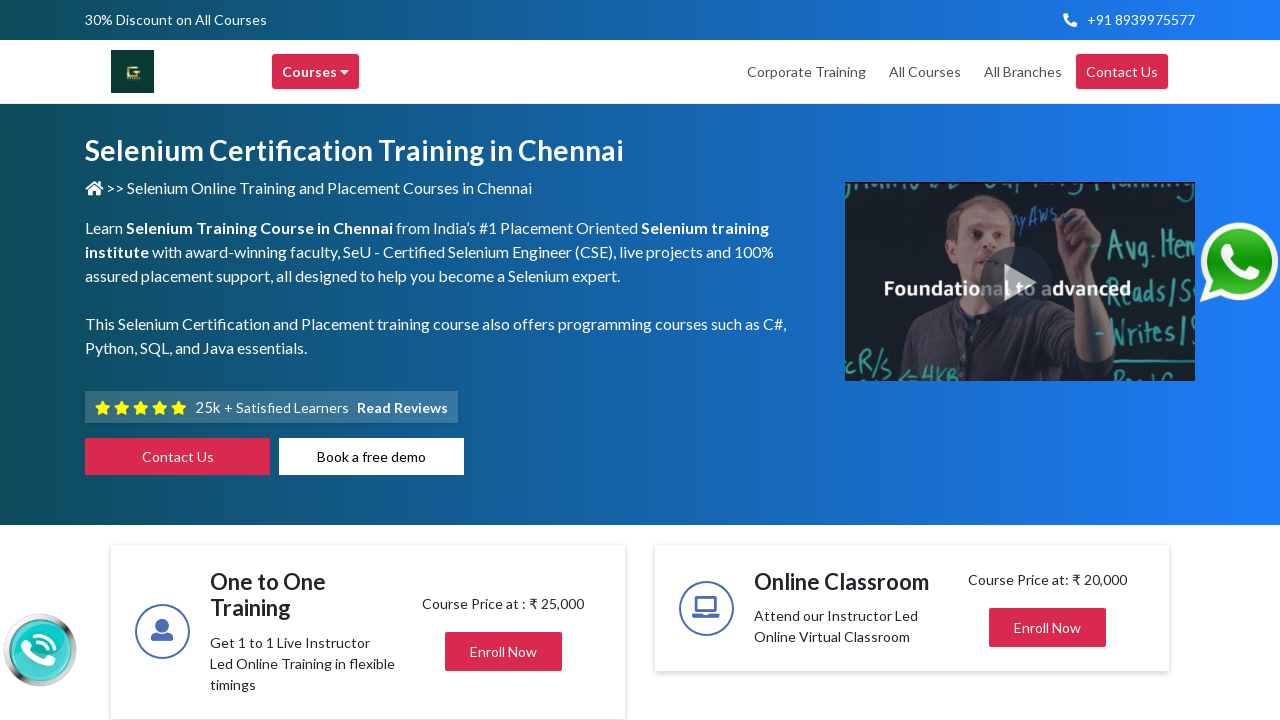

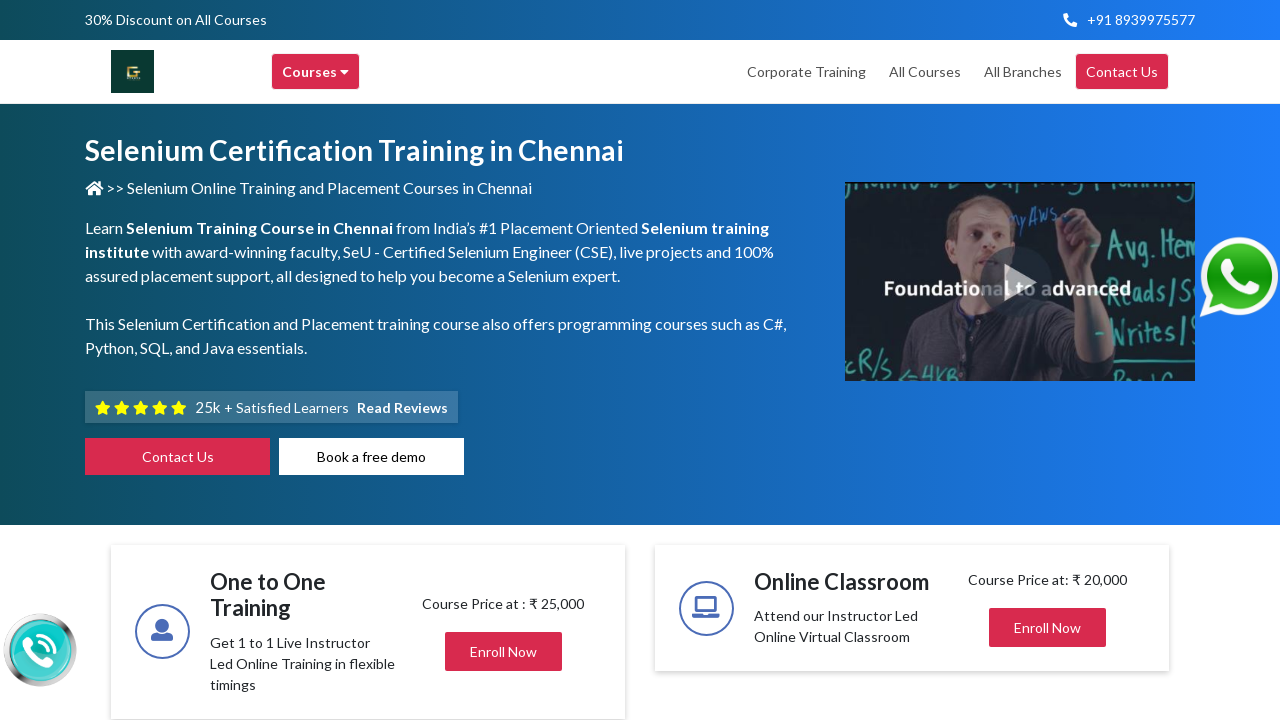